Tests modal functionality by clicking a button to open a modal dialog and then clicking the close button to dismiss it using JavaScript execution

Starting URL: https://formy-project.herokuapp.com/modal

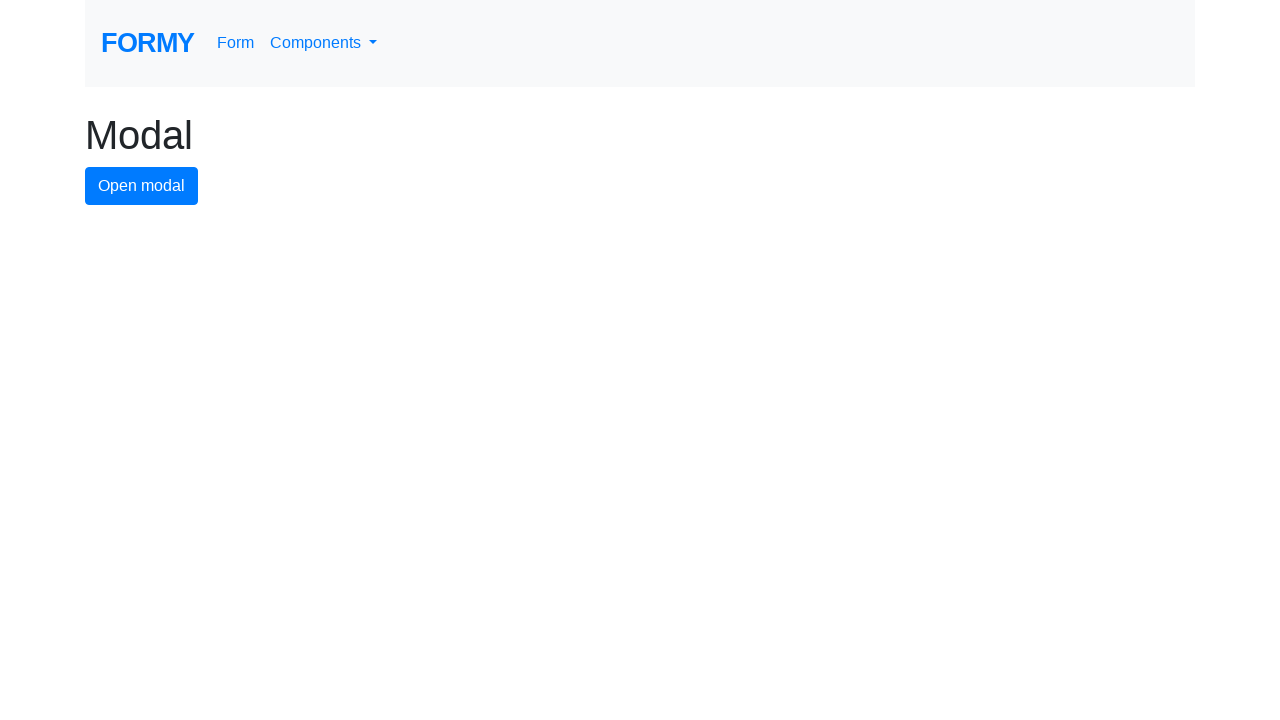

Clicked modal button to open the modal dialog at (142, 186) on #modal-button
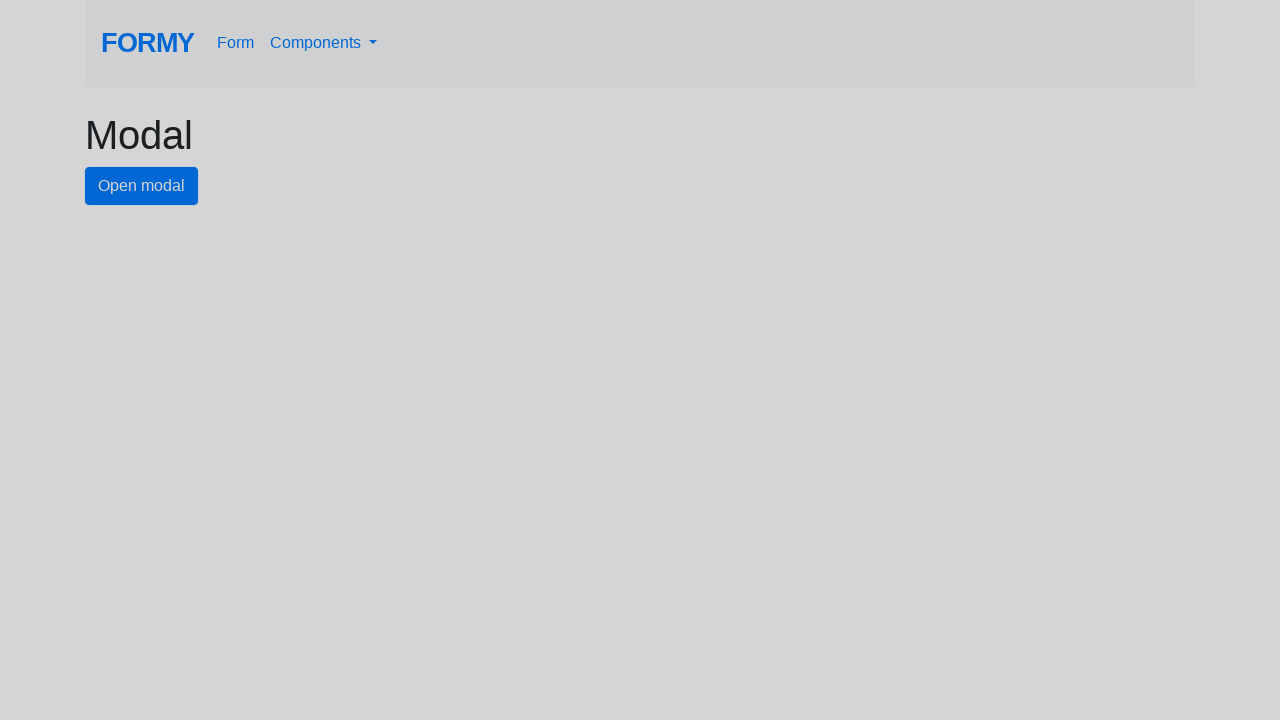

Close button became visible
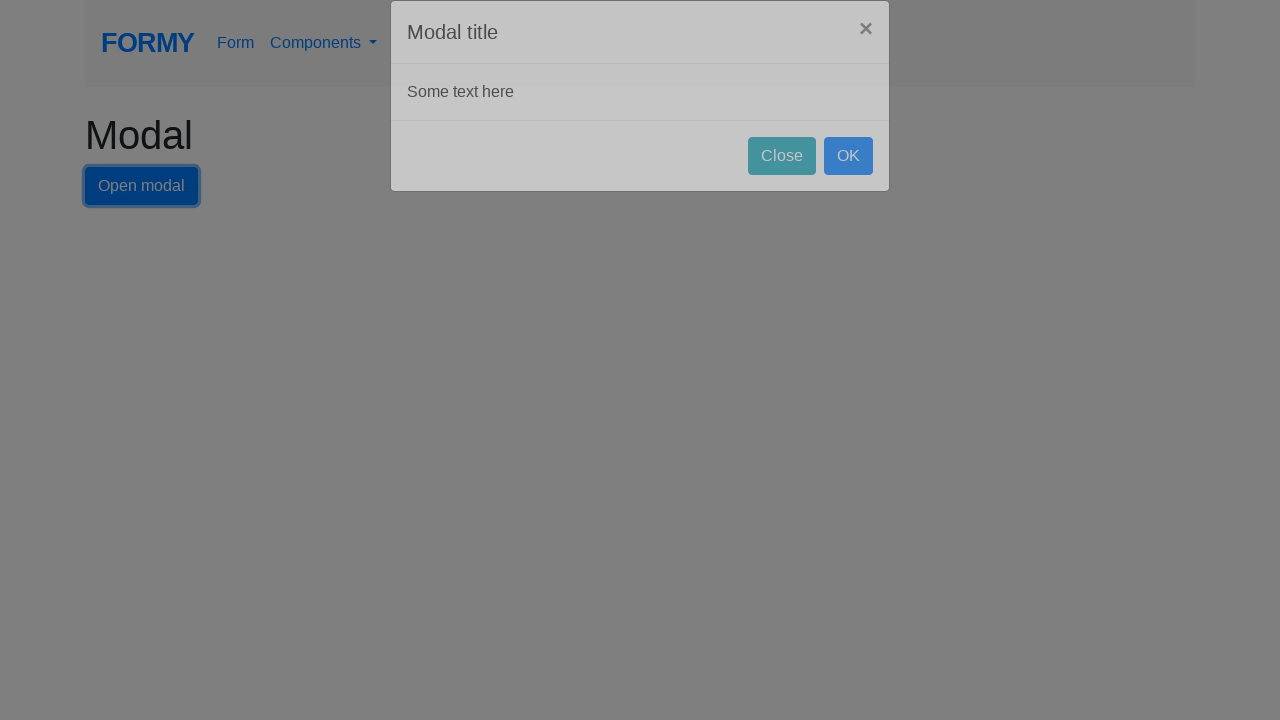

Clicked close button to dismiss the modal dialog at (782, 184) on #close-button
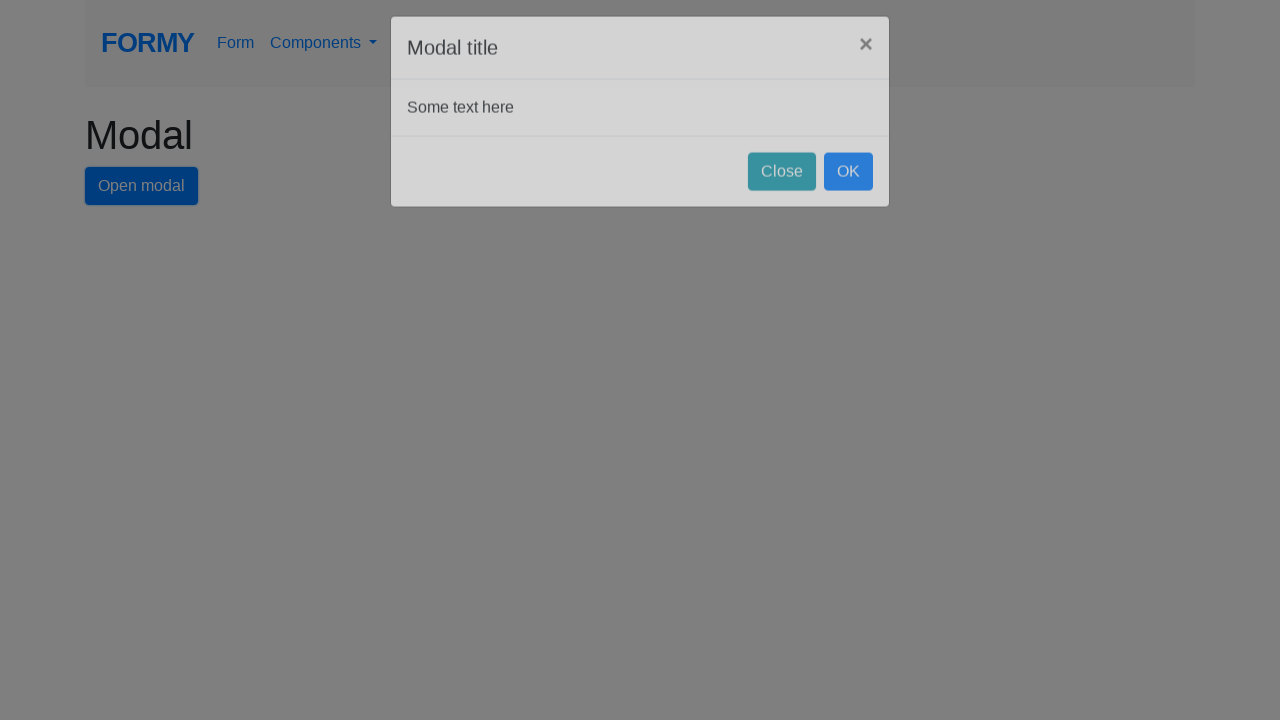

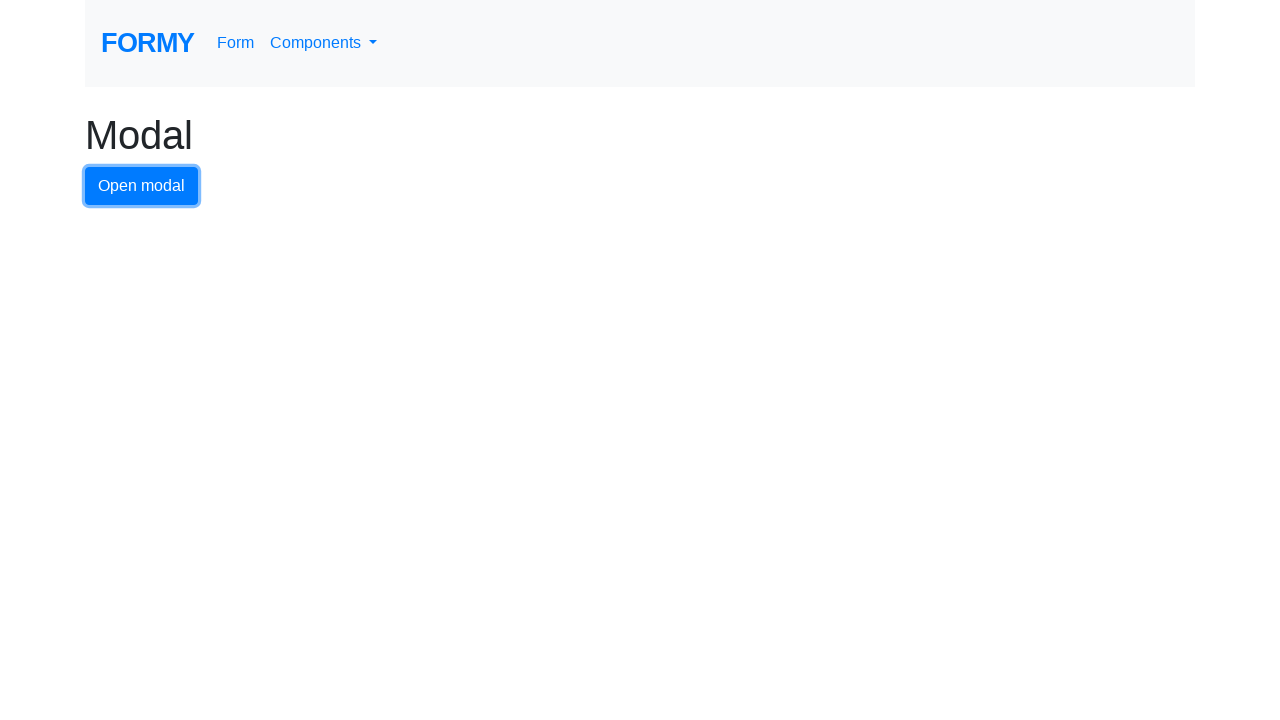